Navigates to jQuery UI Selectable demo page and performs multi-select on list items using CTRL+click within the demo iframe

Starting URL: https://jqueryui.com/selectable/

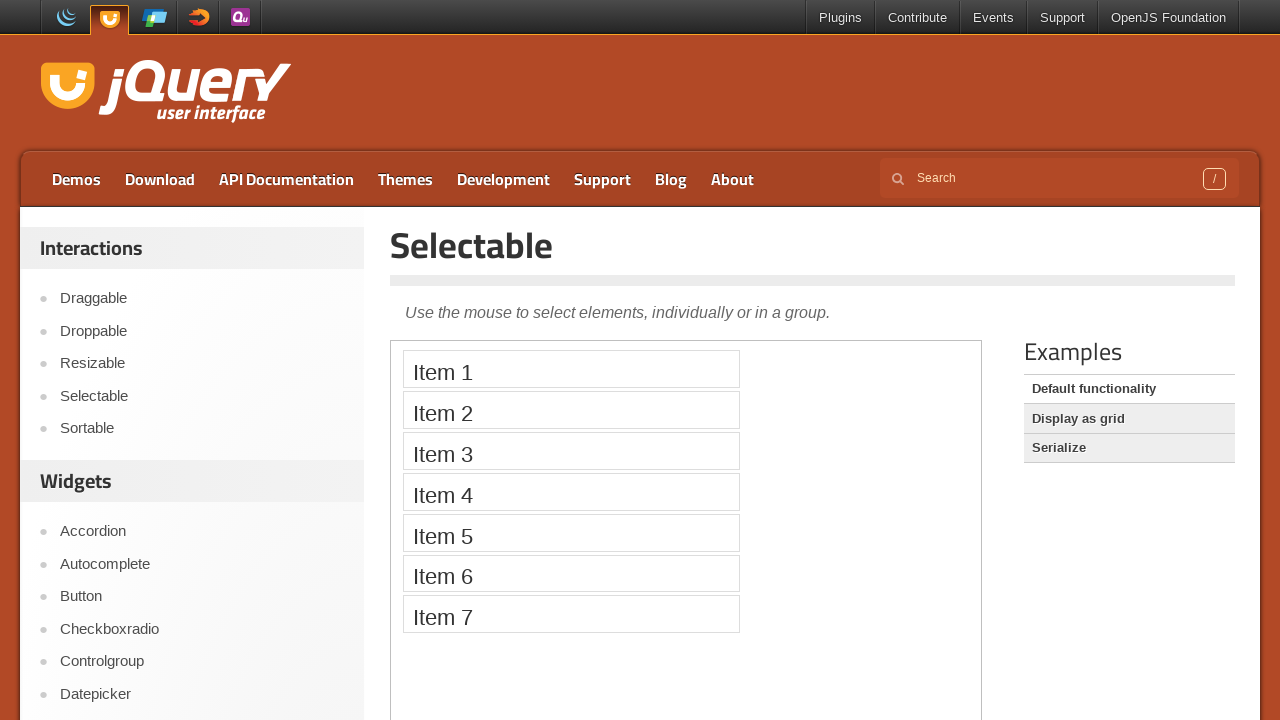

Navigated to jQuery UI Selectable demo page
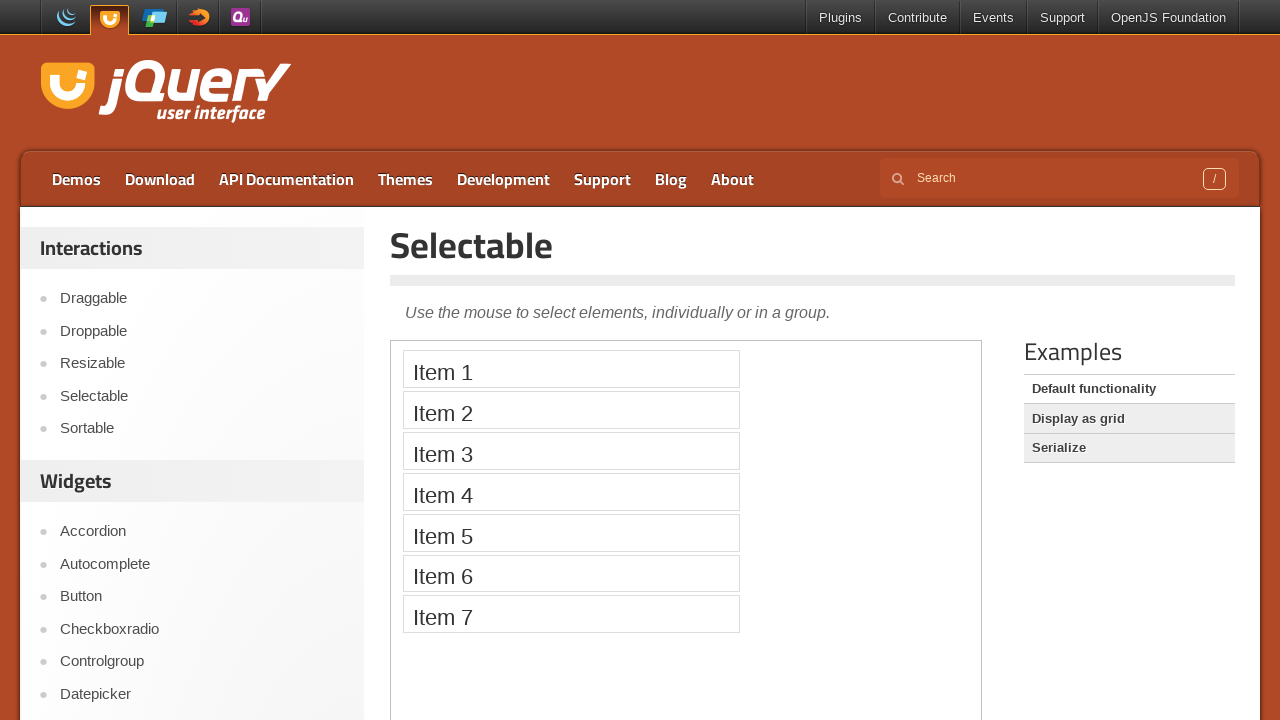

Located demo iframe
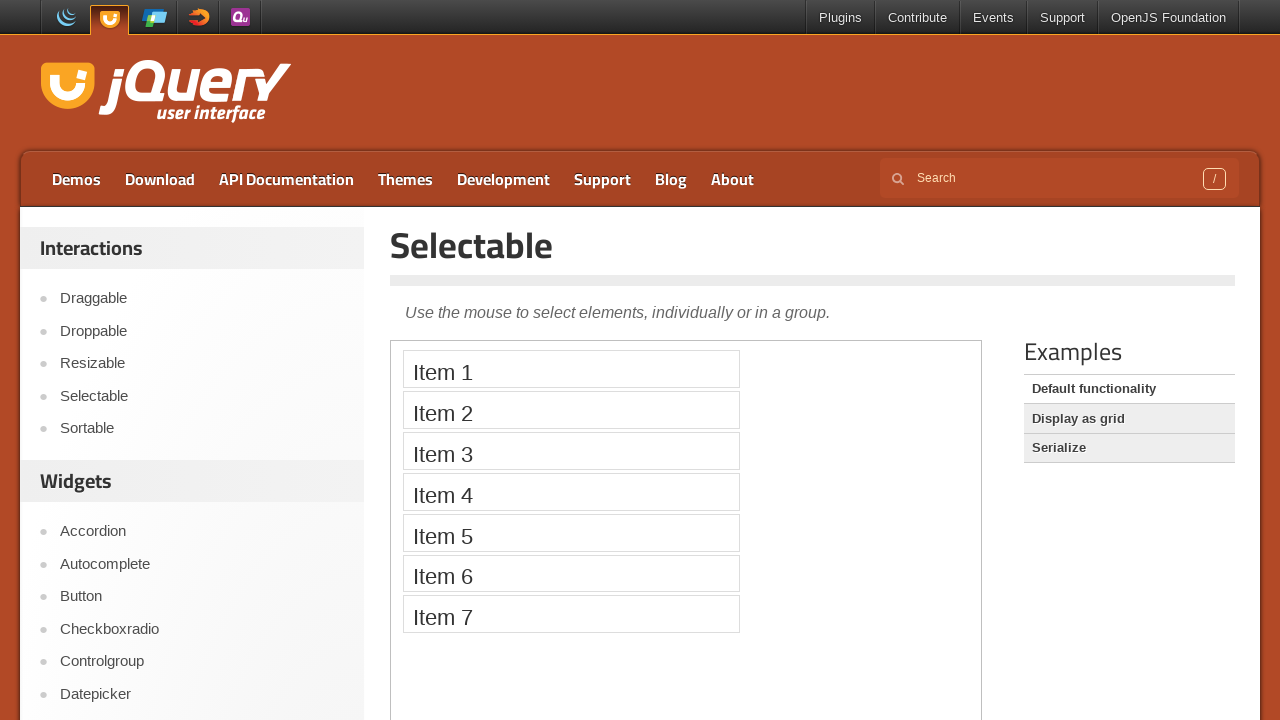

CTRL+clicked first list item to select at (571, 369) on iframe.demo-frame >> internal:control=enter-frame >> #selectable li >> nth=0
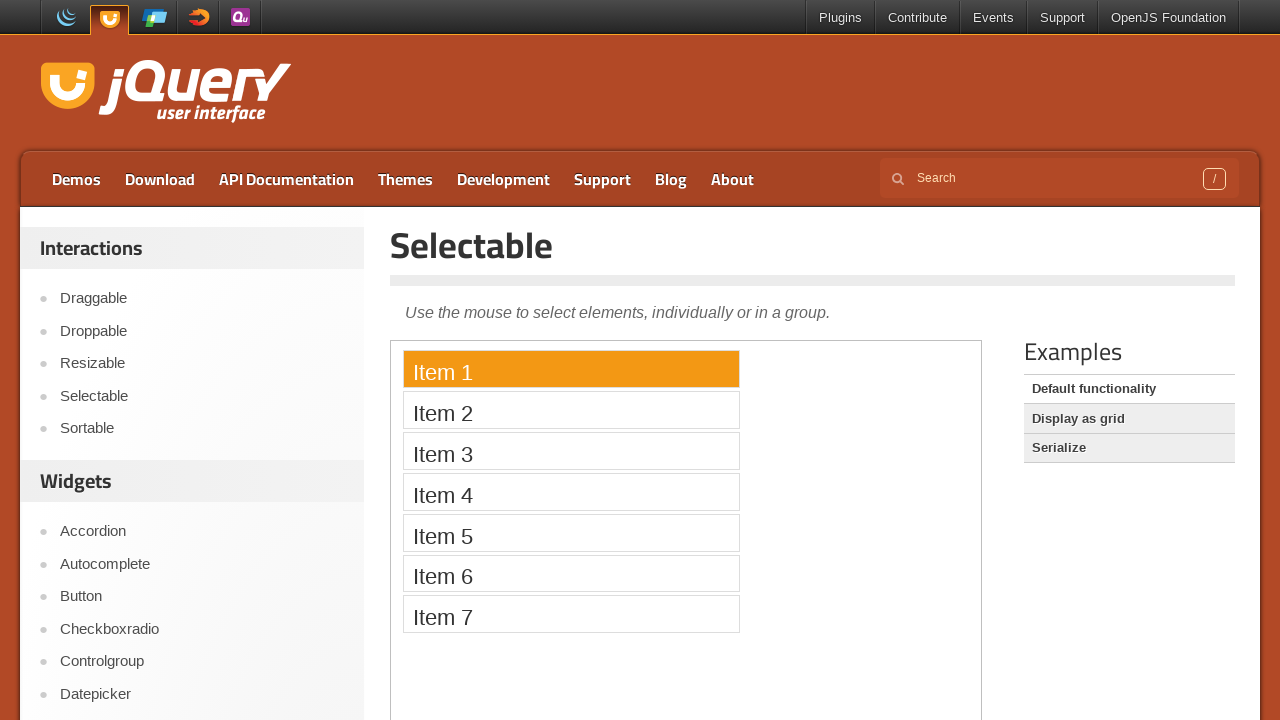

CTRL+clicked second list item to add to selection at (571, 410) on iframe.demo-frame >> internal:control=enter-frame >> #selectable li >> nth=1
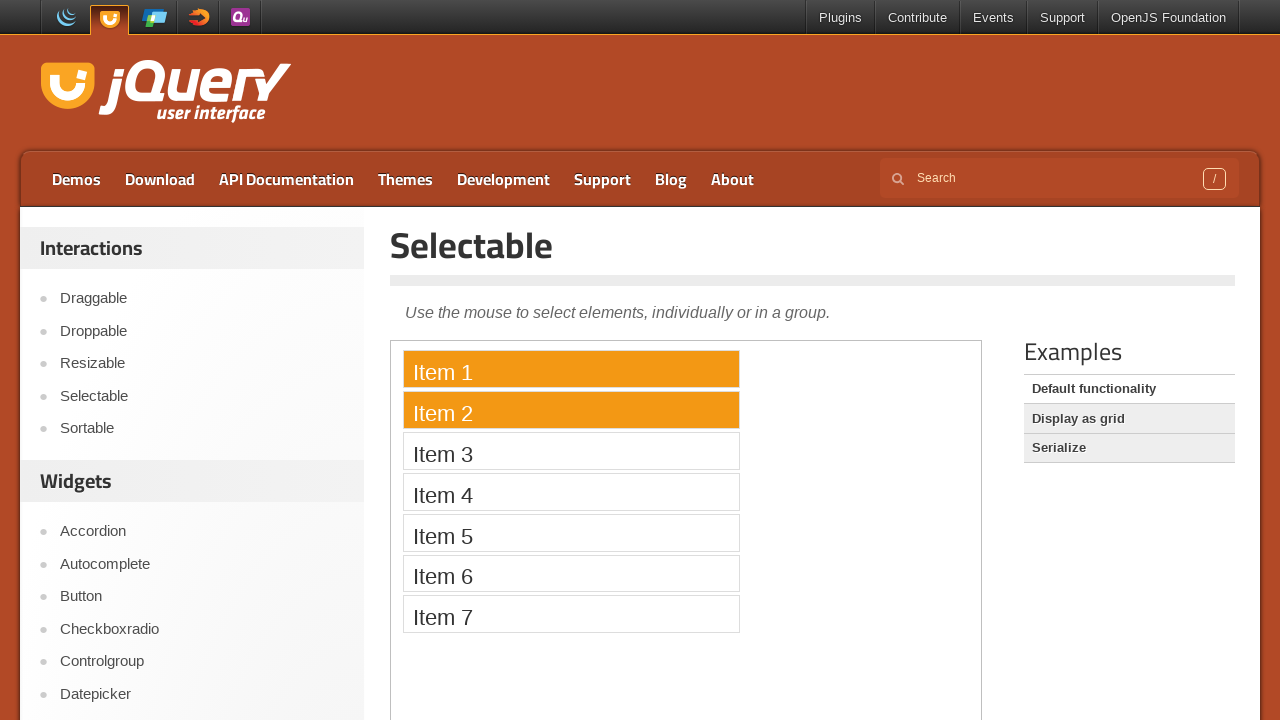

CTRL+clicked third list item to add to selection at (571, 451) on iframe.demo-frame >> internal:control=enter-frame >> #selectable li >> nth=2
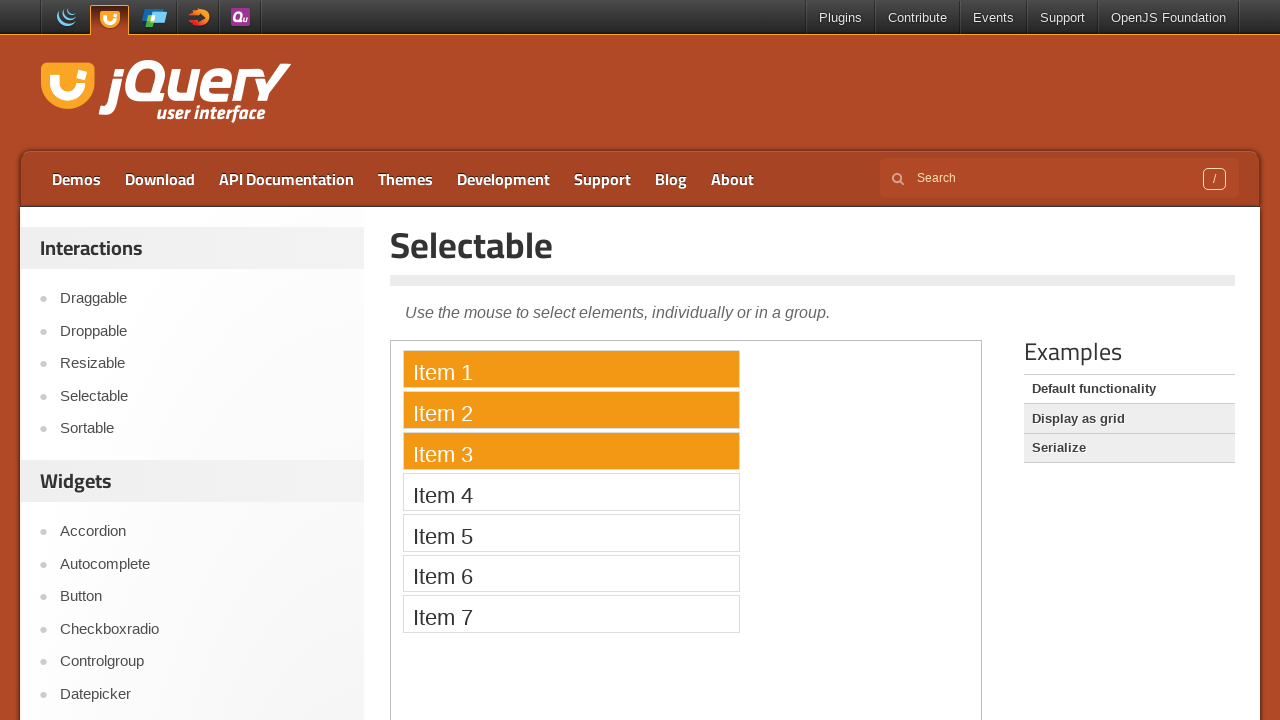

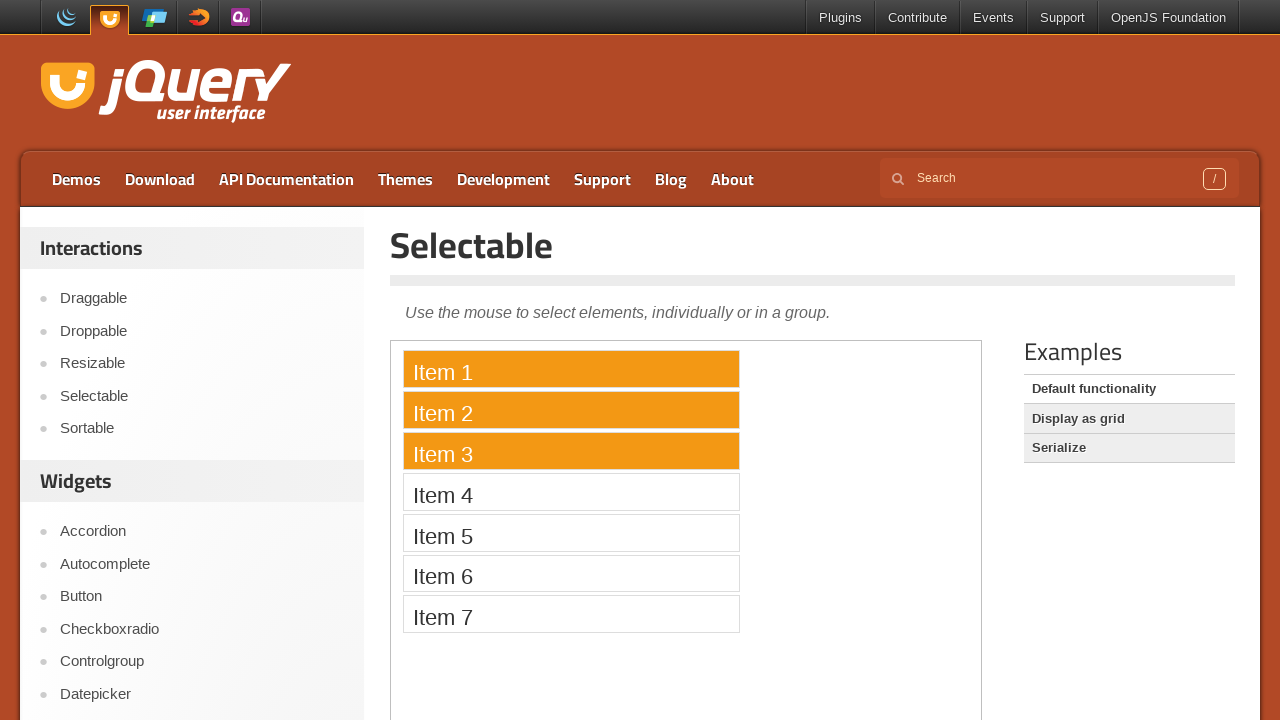